Generates a Brazilian CPF number with formatting (dots and dash) by clicking the checkbox for punctuation and the generate button

Starting URL: https://www.geradordecpf.org/

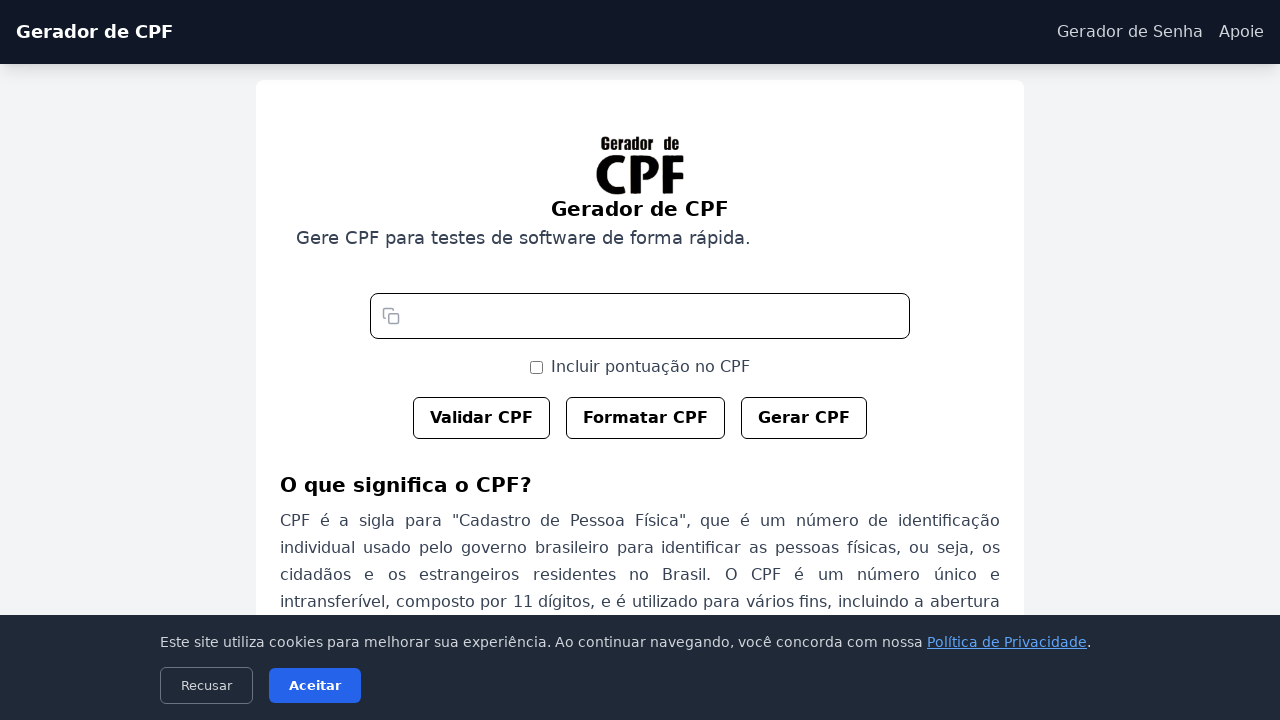

Clicked checkbox to enable CPF formatting with dots and dash at (536, 367) on #cbPontos
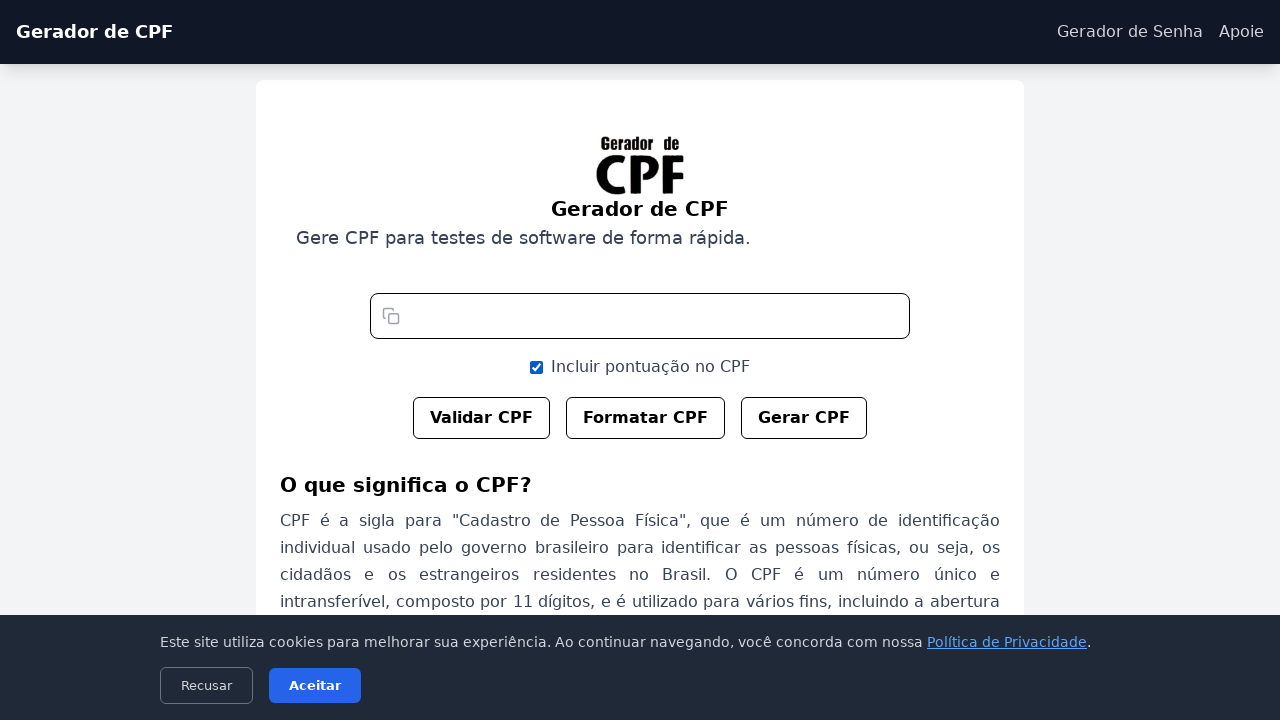

Clicked button to generate CPF at (804, 418) on #btn-gerar-cpf
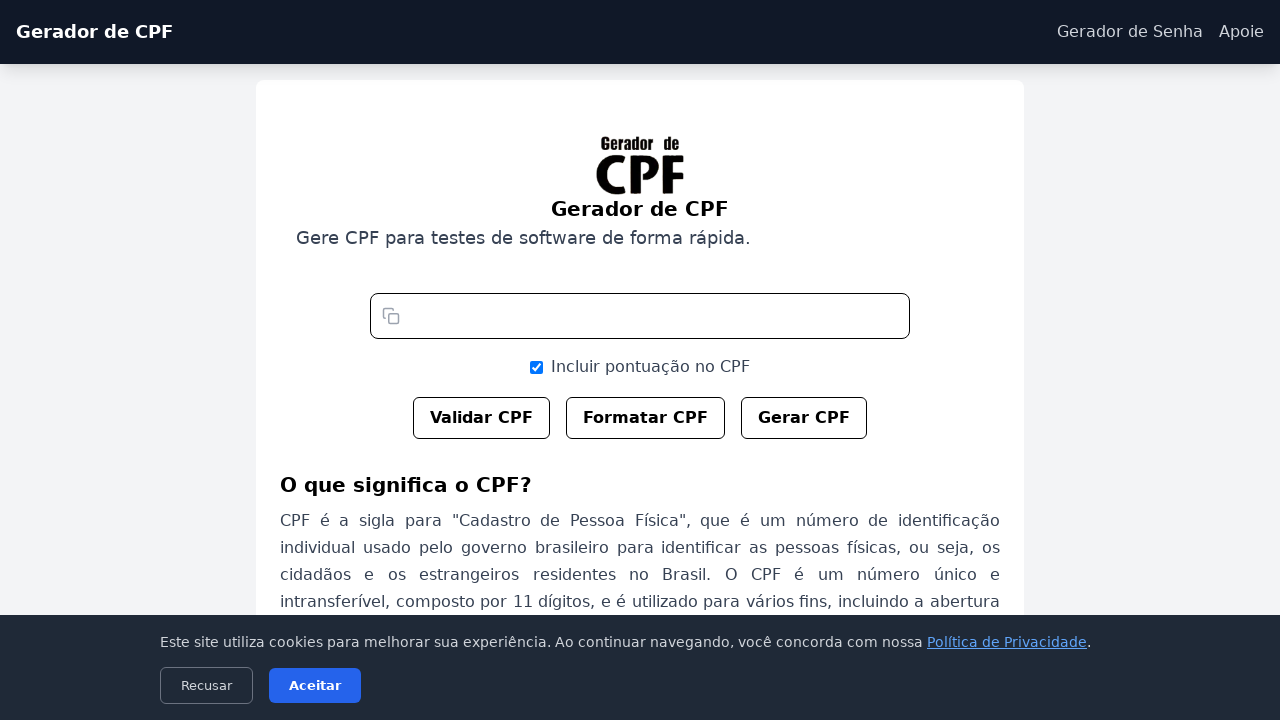

CPF number generated and displayed
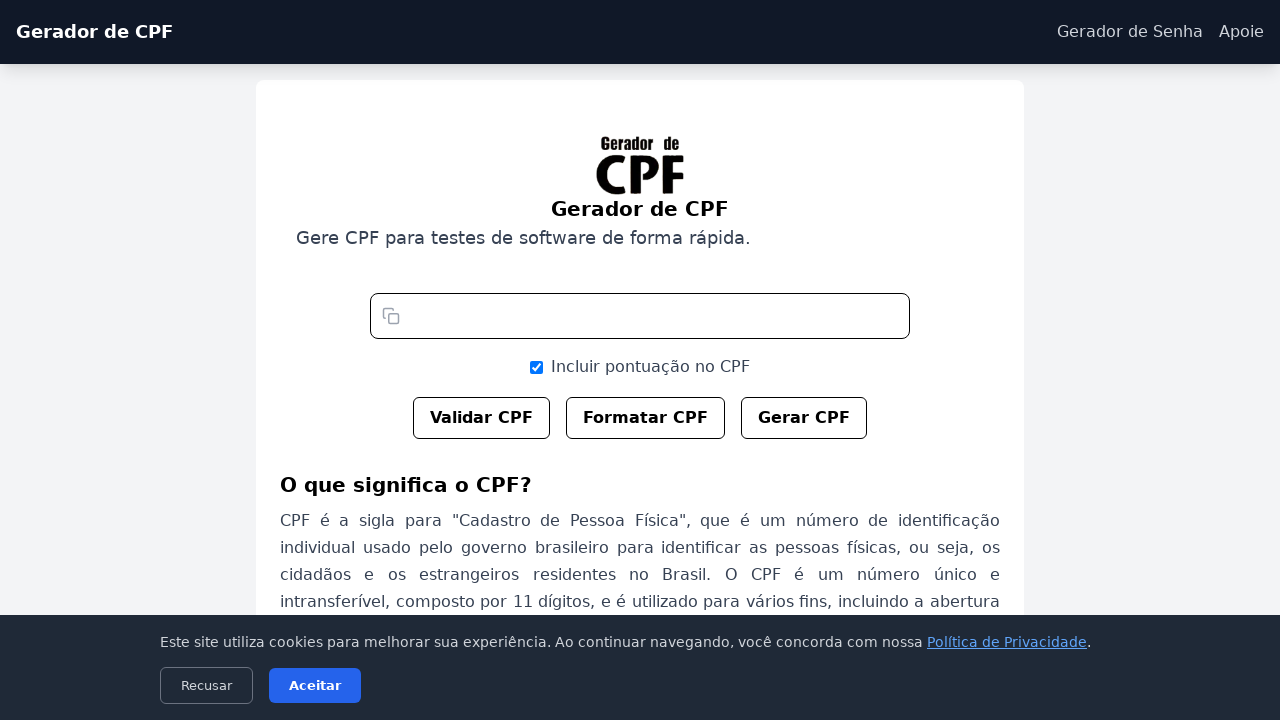

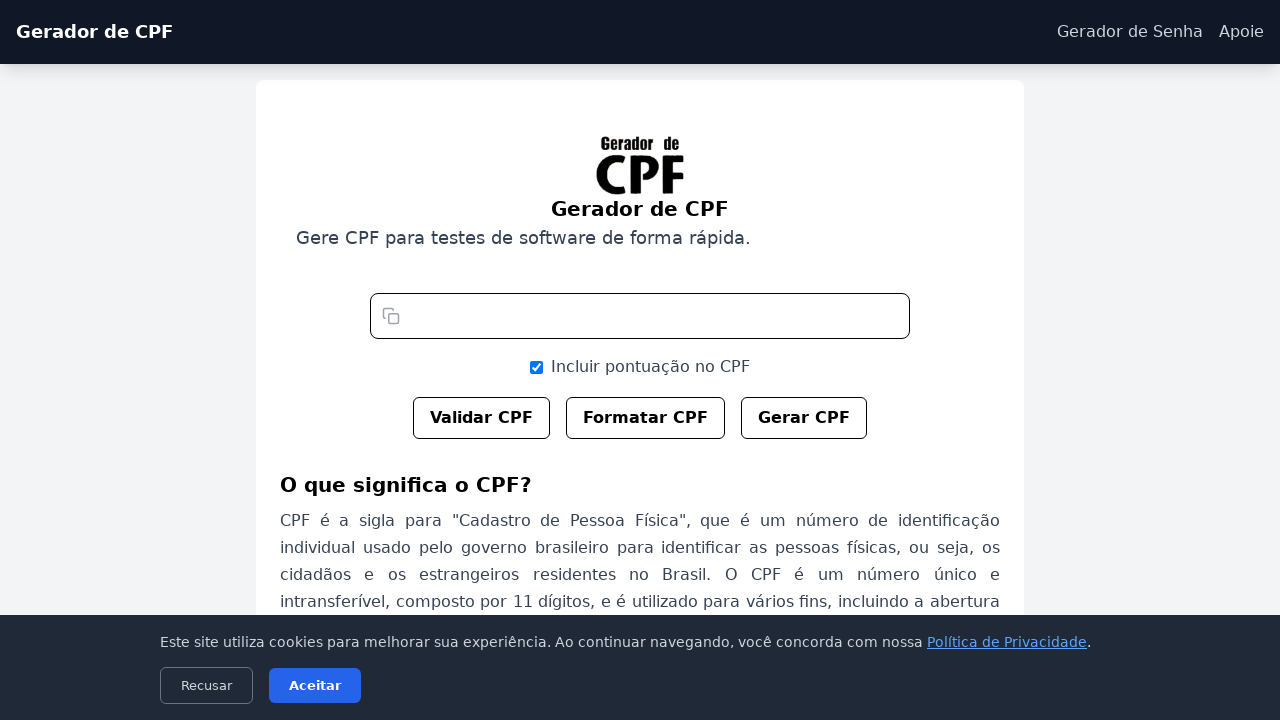